Tests the Catalog page displays correct cat image source.

Starting URL: https://cs1632.appspot.com/

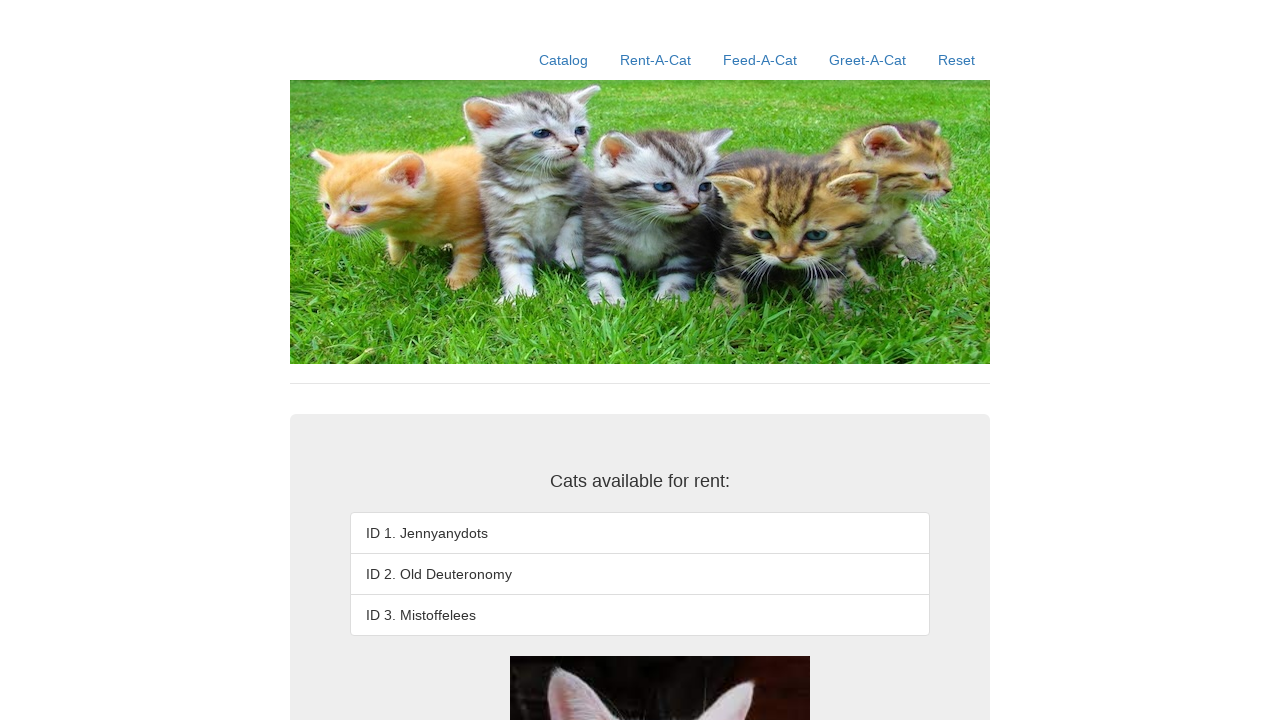

Set cookies to enable all cats
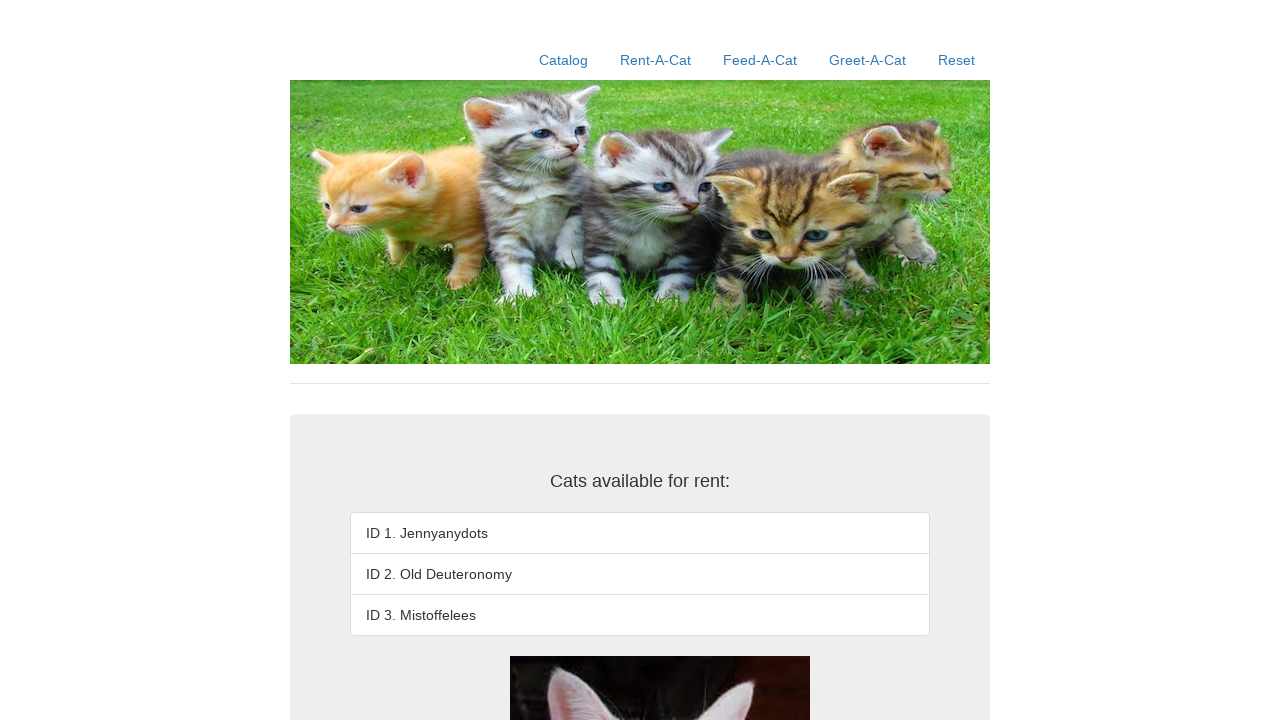

Reloaded page to apply cookies
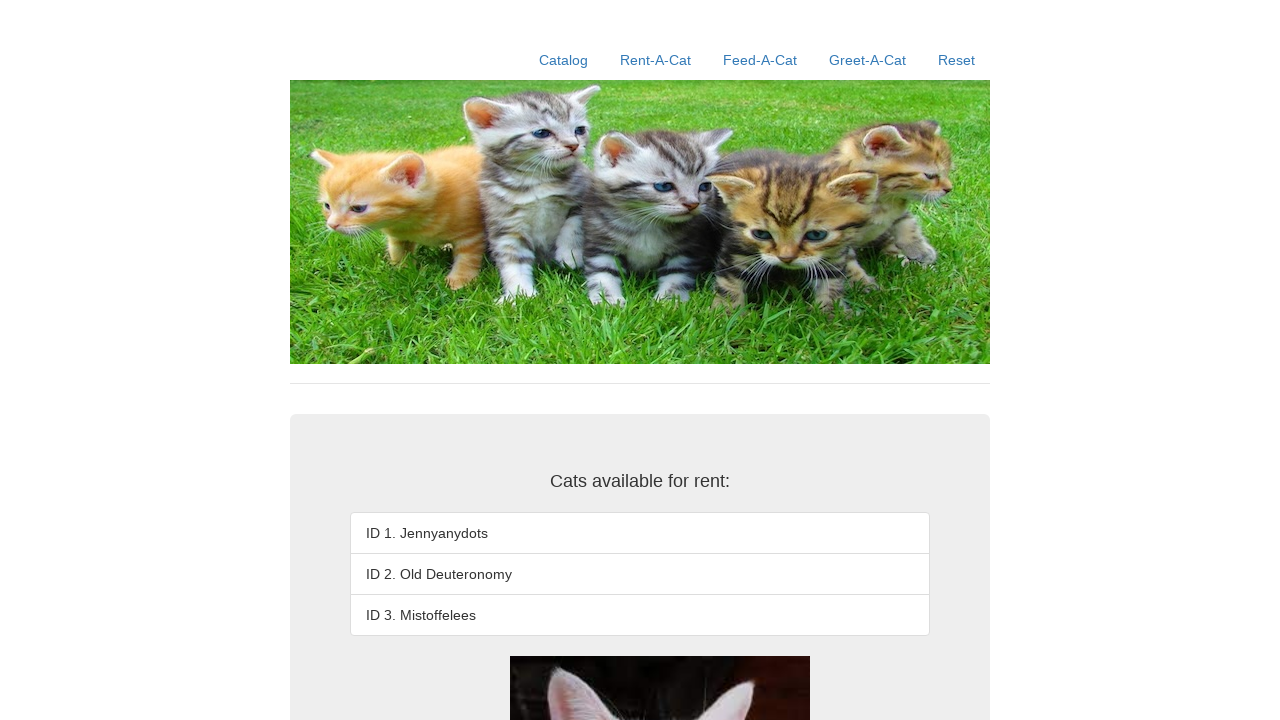

Clicked on Catalog link at (564, 60) on text=Catalog
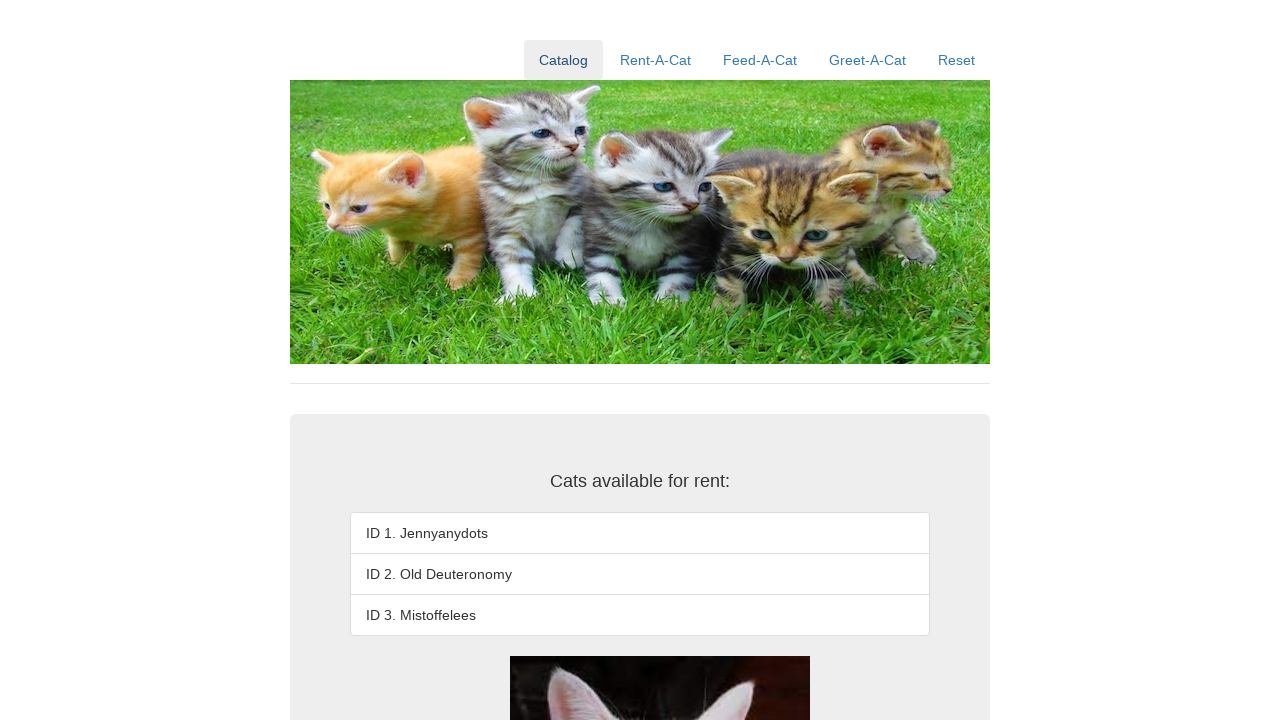

Waited for Old Deuteronomy cat image to be visible
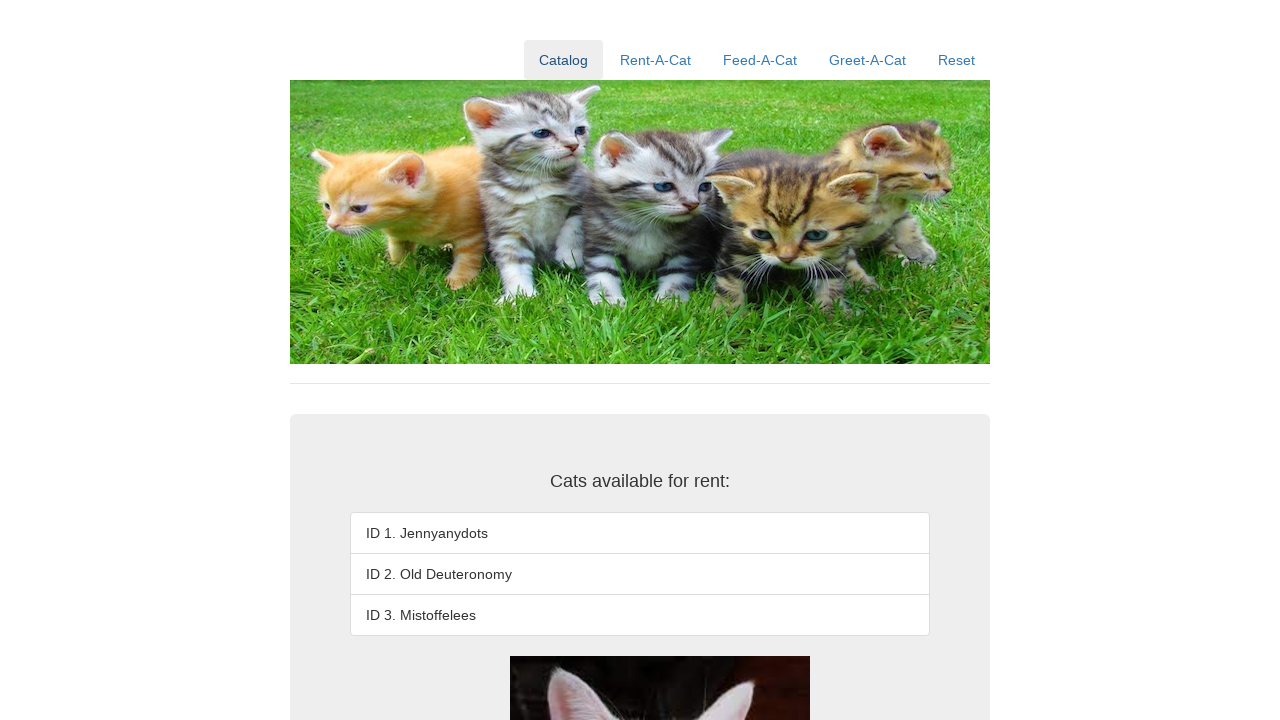

Retrieved cat image source attribute
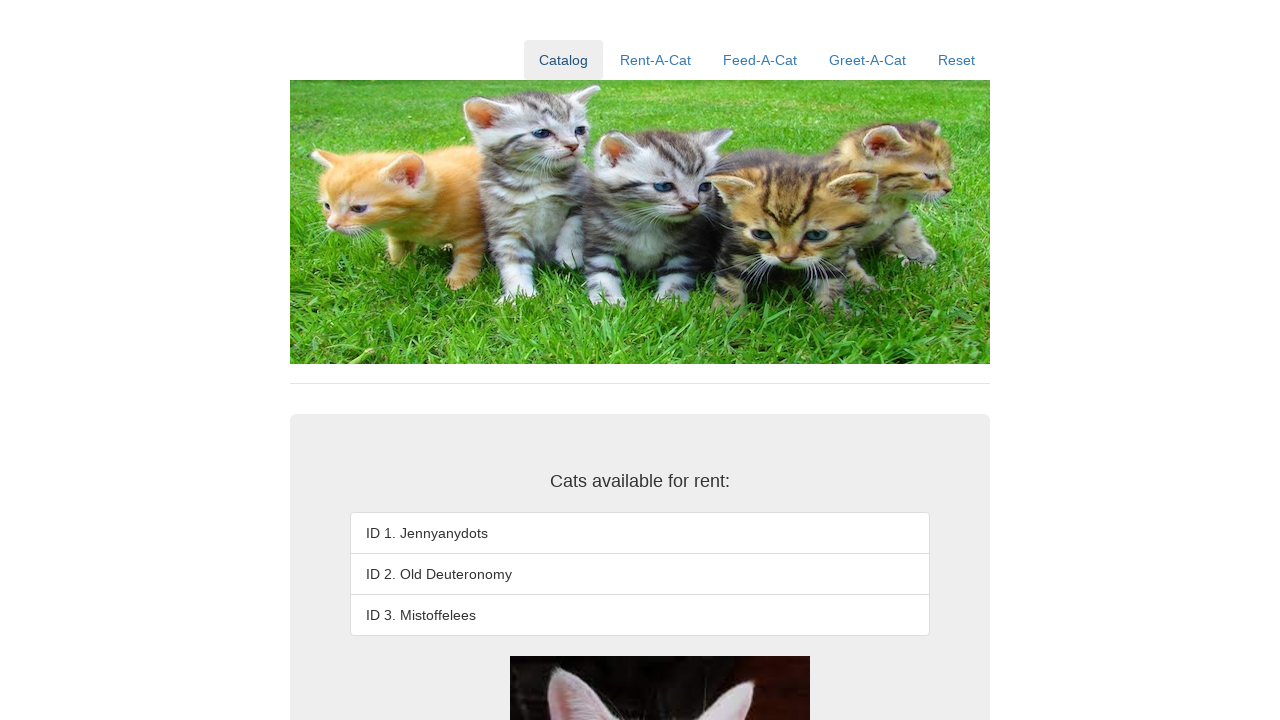

Verified cat image source is correct: /images/cat2.jpg
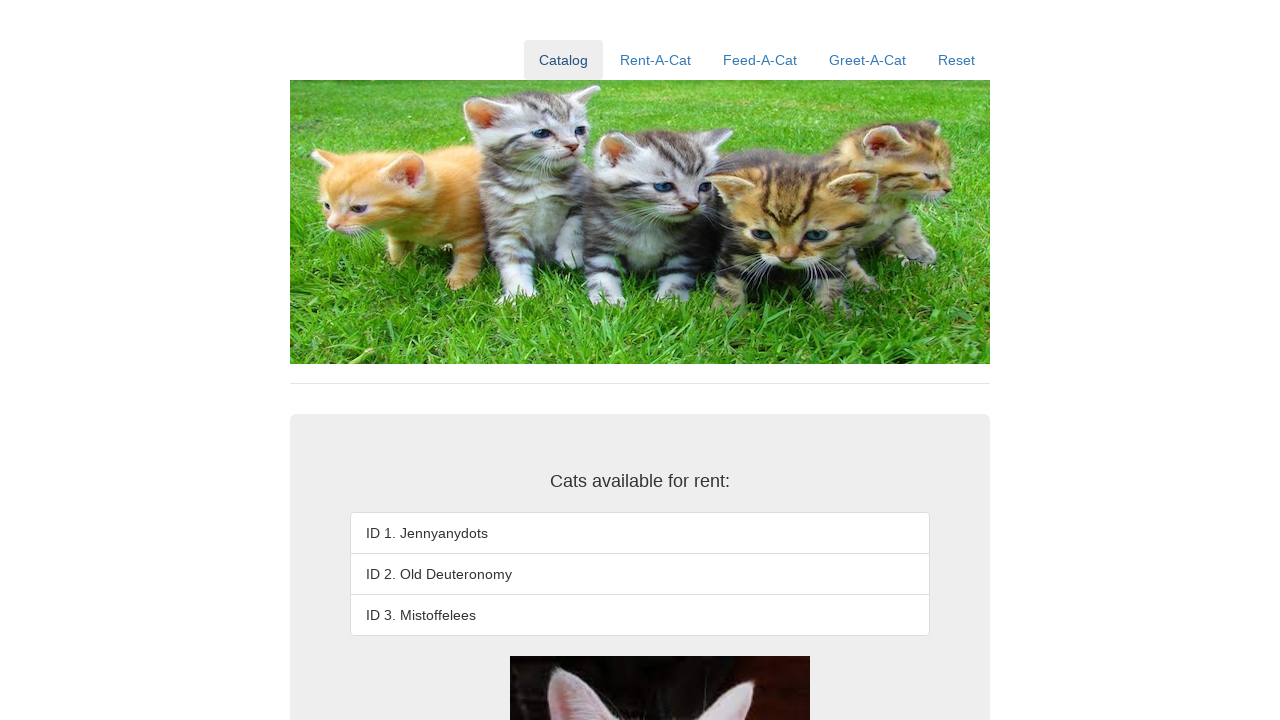

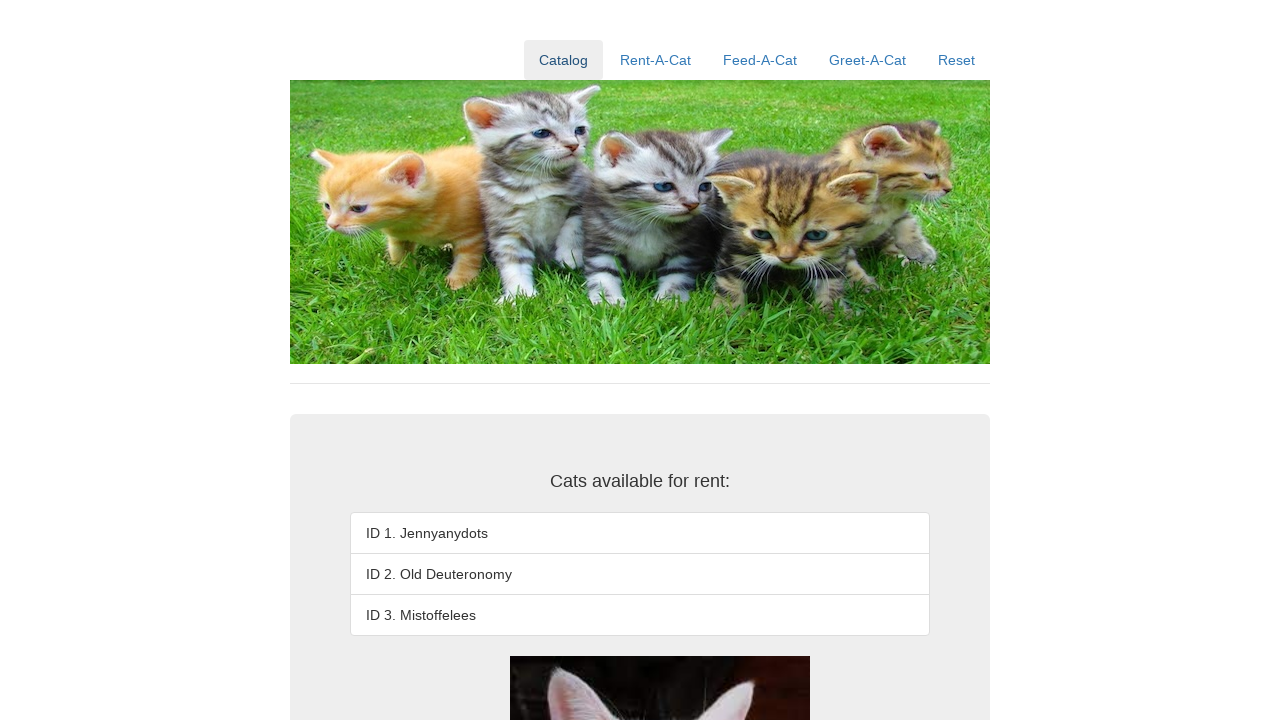